Tests nested frames functionality by navigating to the Nested Frames page and switching between different frames (left, middle, right, bottom) to verify their content.

Starting URL: http://the-internet.herokuapp.com/

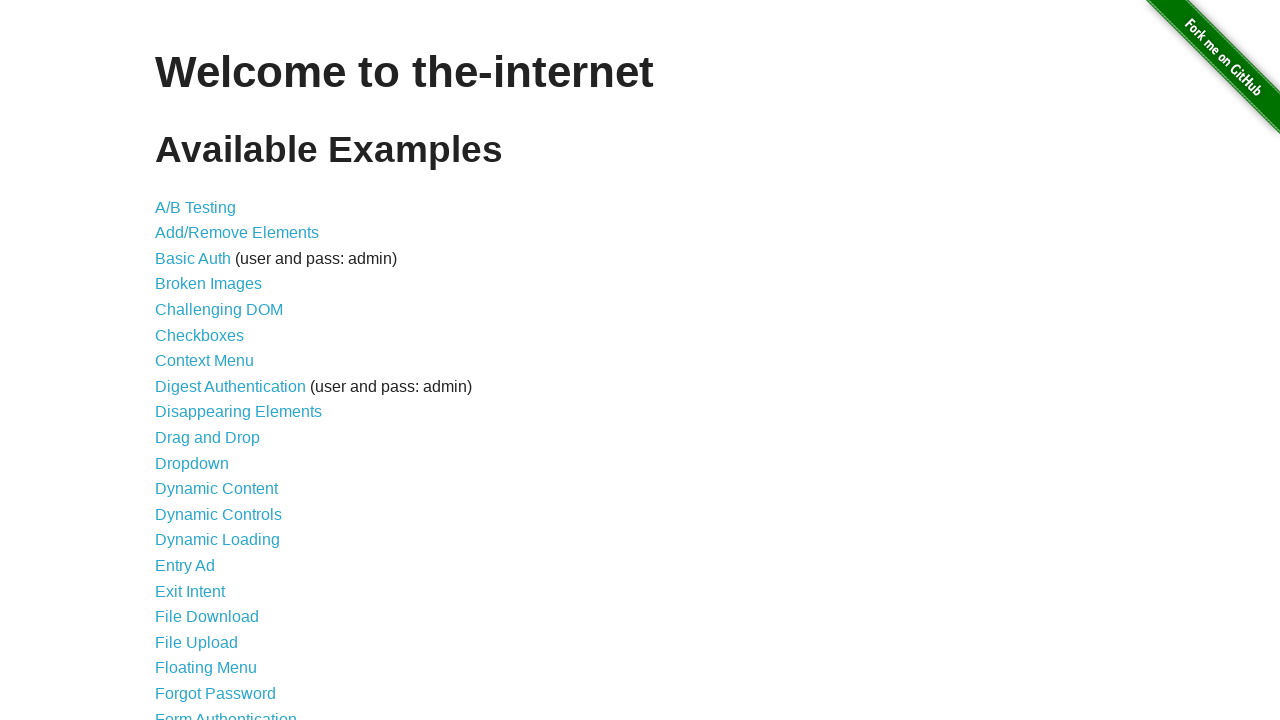

Clicked on Nested Frames link at (210, 395) on a[href='/nested_frames']
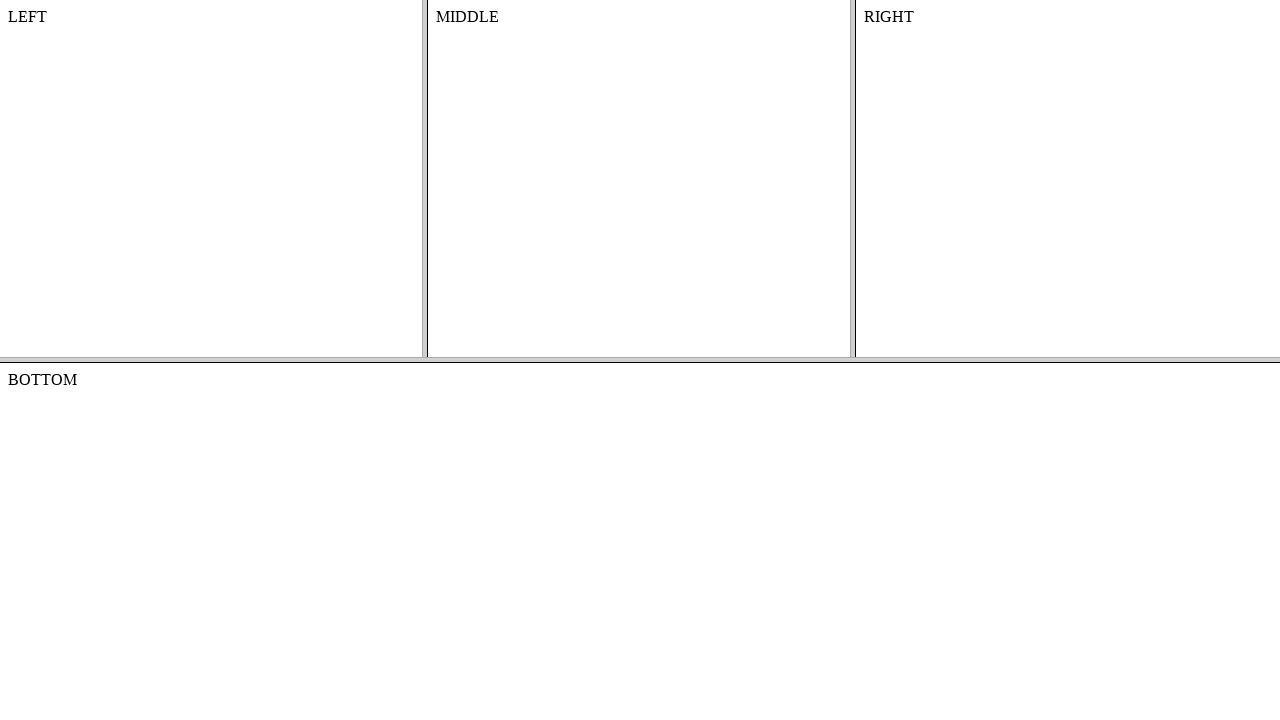

Frameset loaded successfully
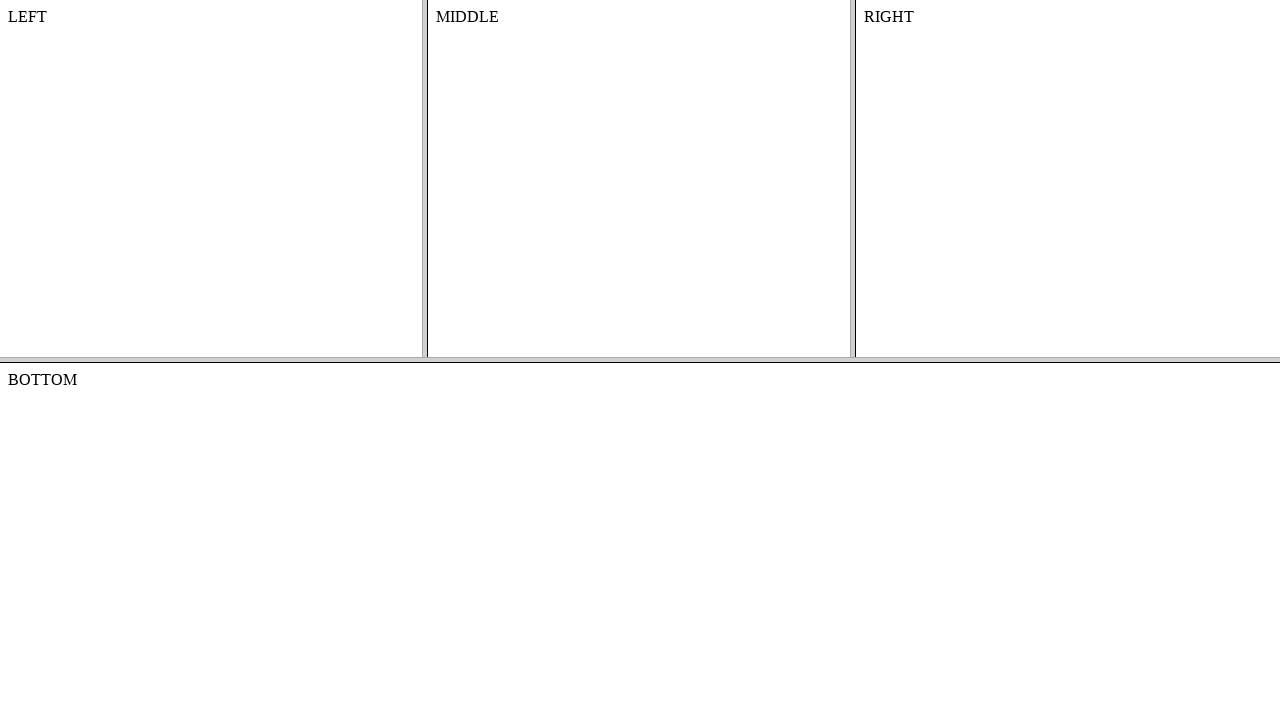

Located the top frame
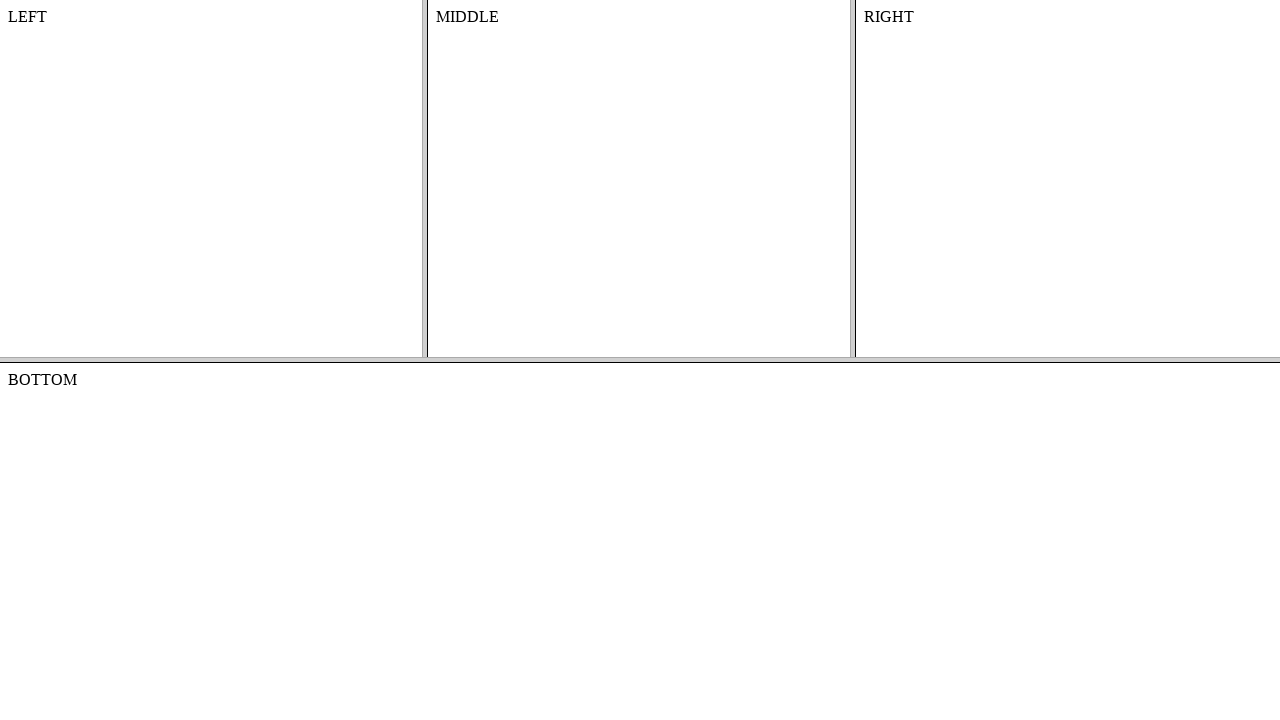

Located the left frame within top frame
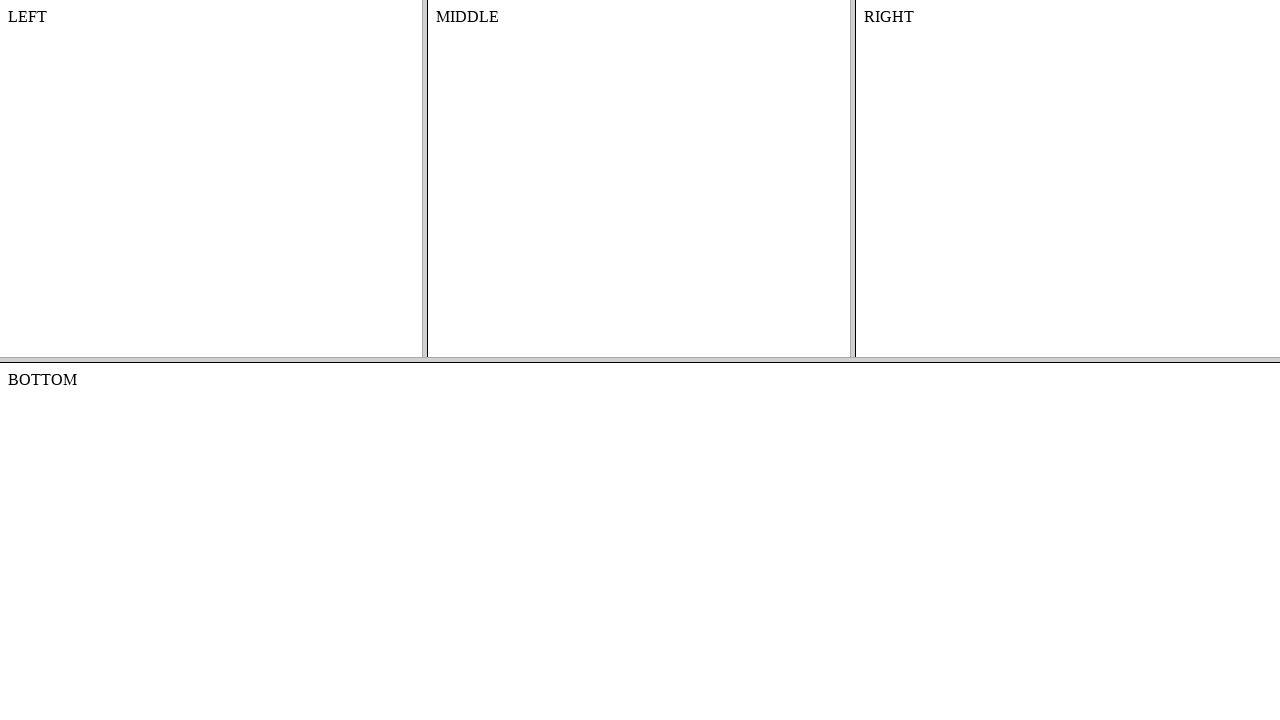

Retrieved text content from left frame
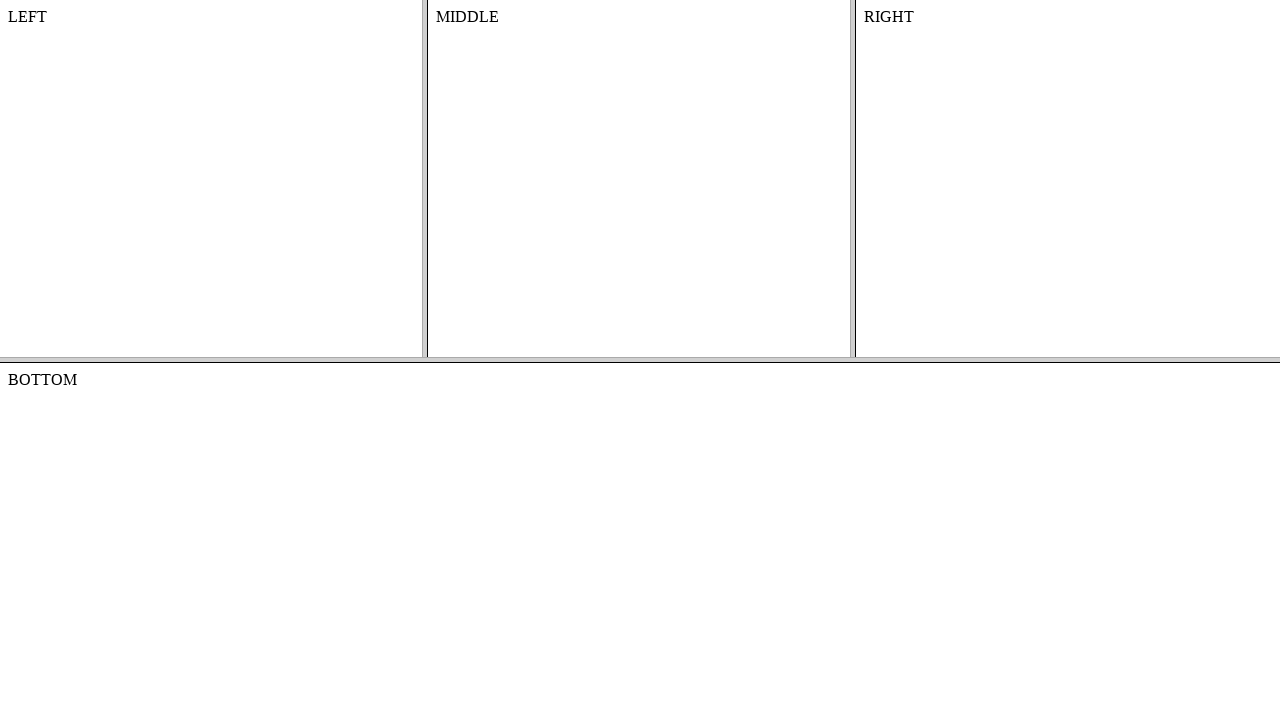

Verified 'LEFT' text is present in left frame
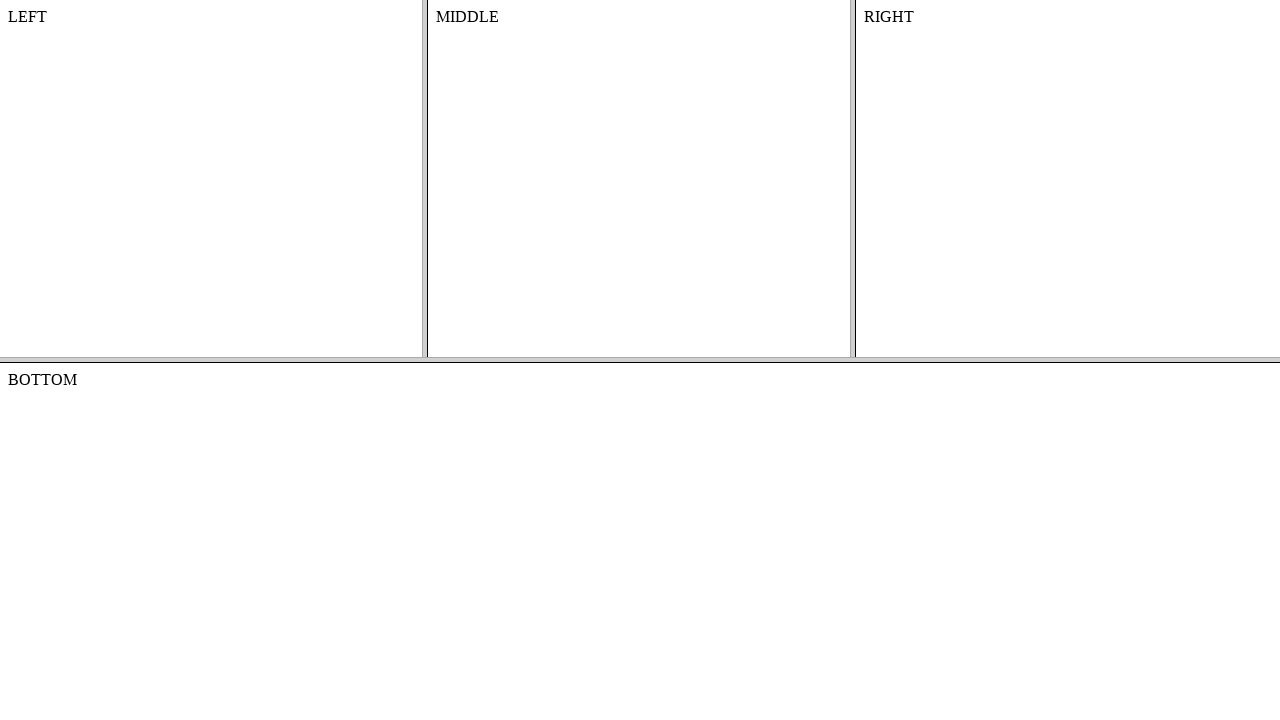

Located the middle frame within top frame
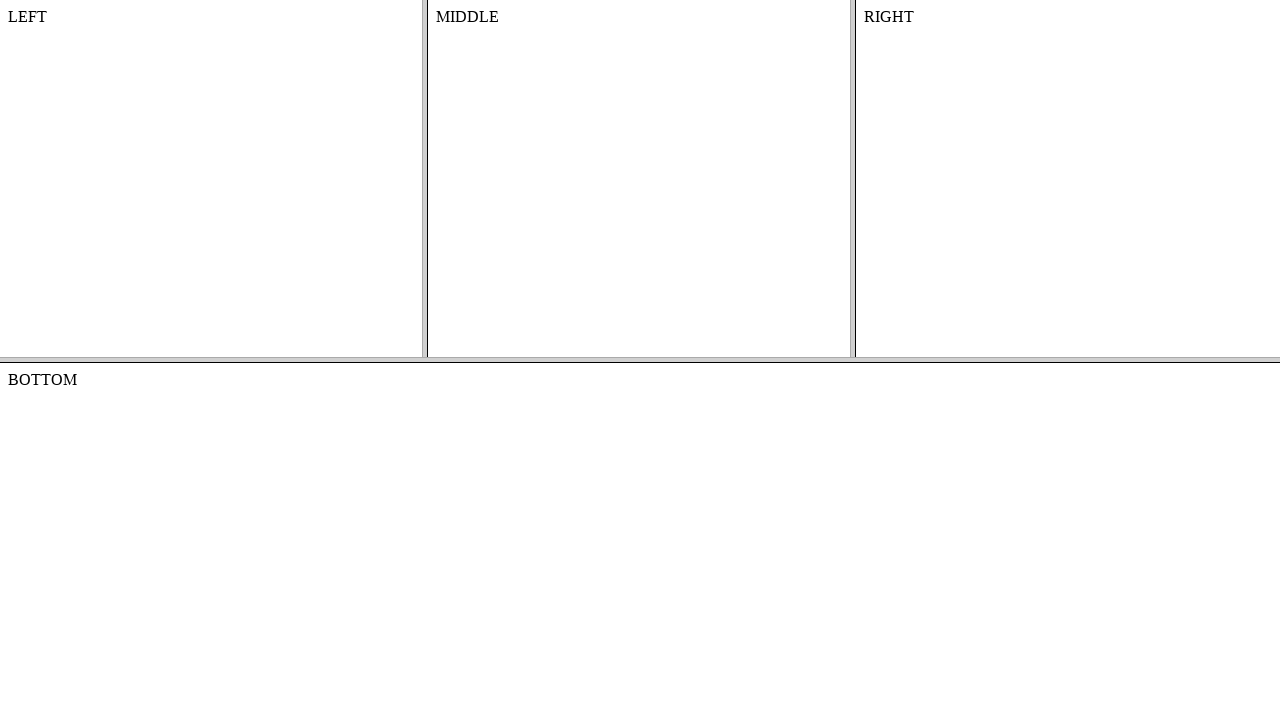

Retrieved text content from middle frame
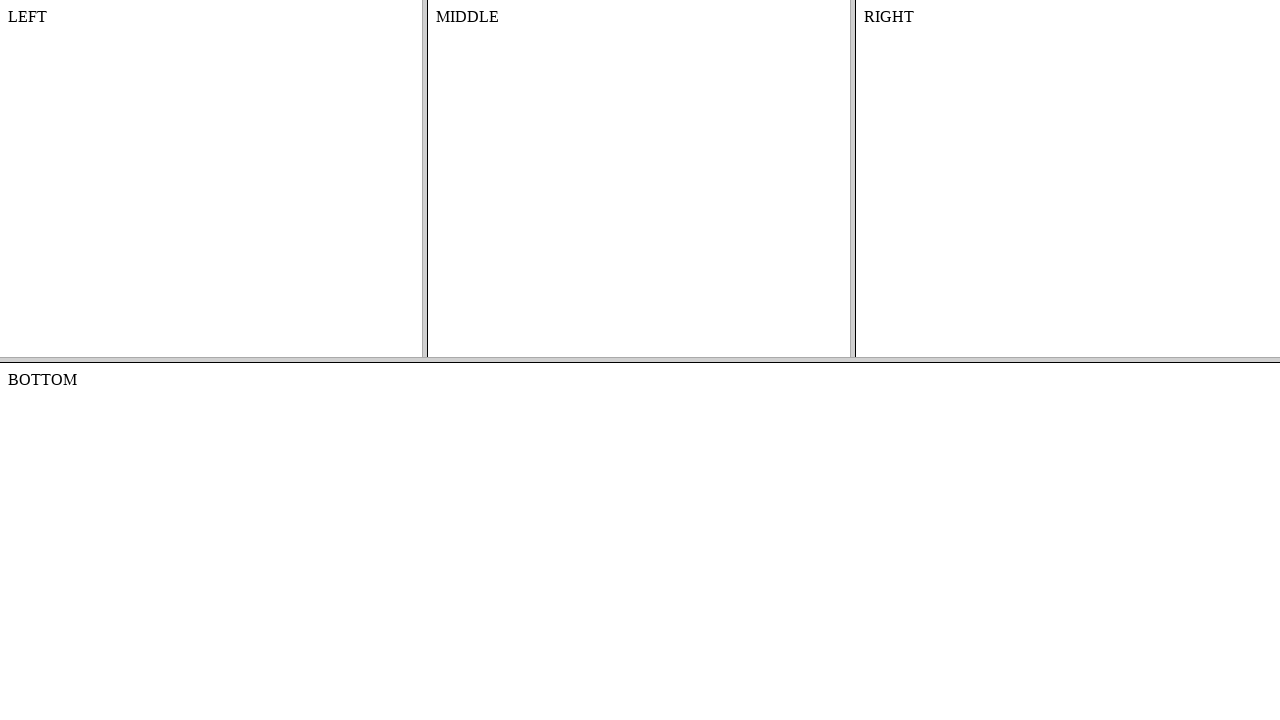

Verified 'MIDDLE' text is present in middle frame
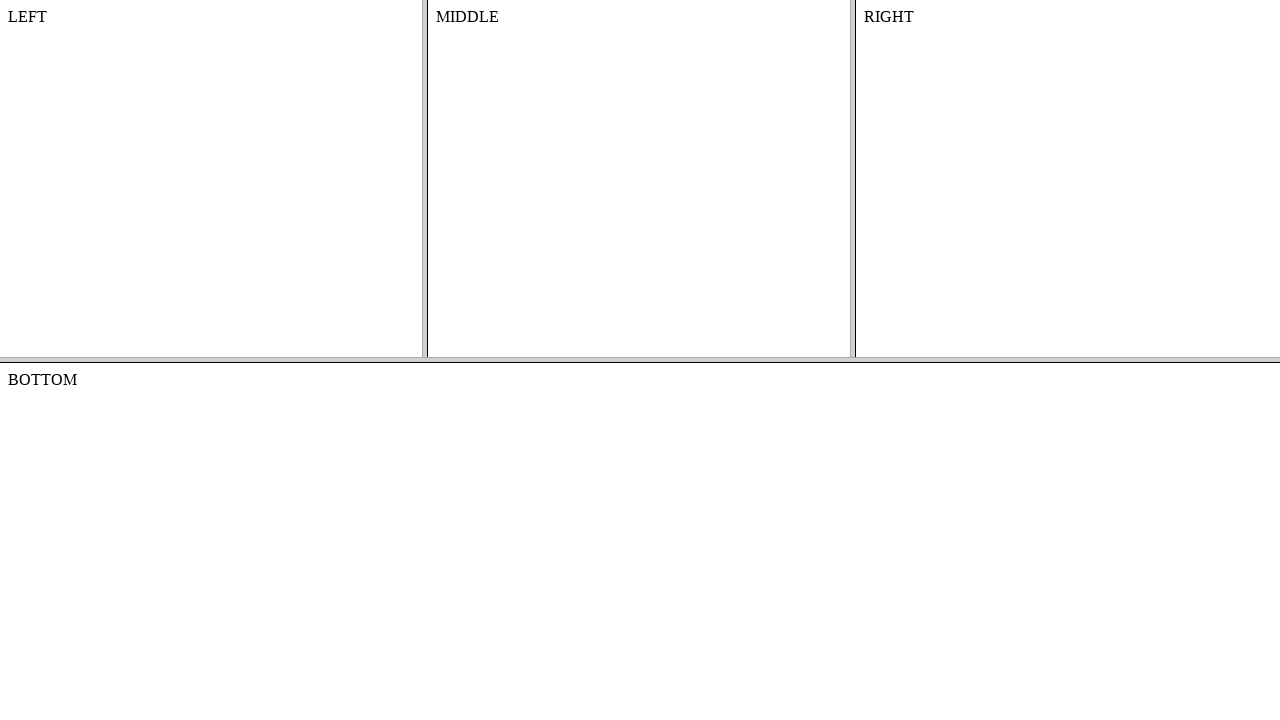

Located the right frame within top frame
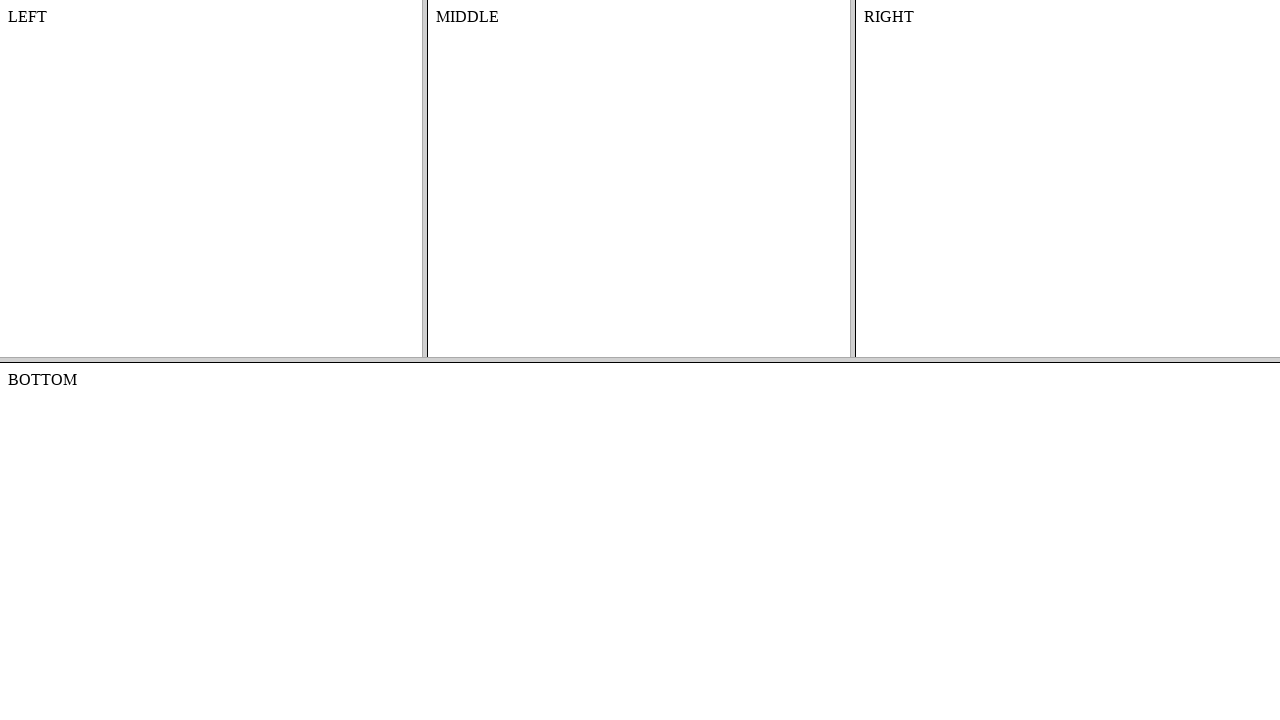

Retrieved text content from right frame
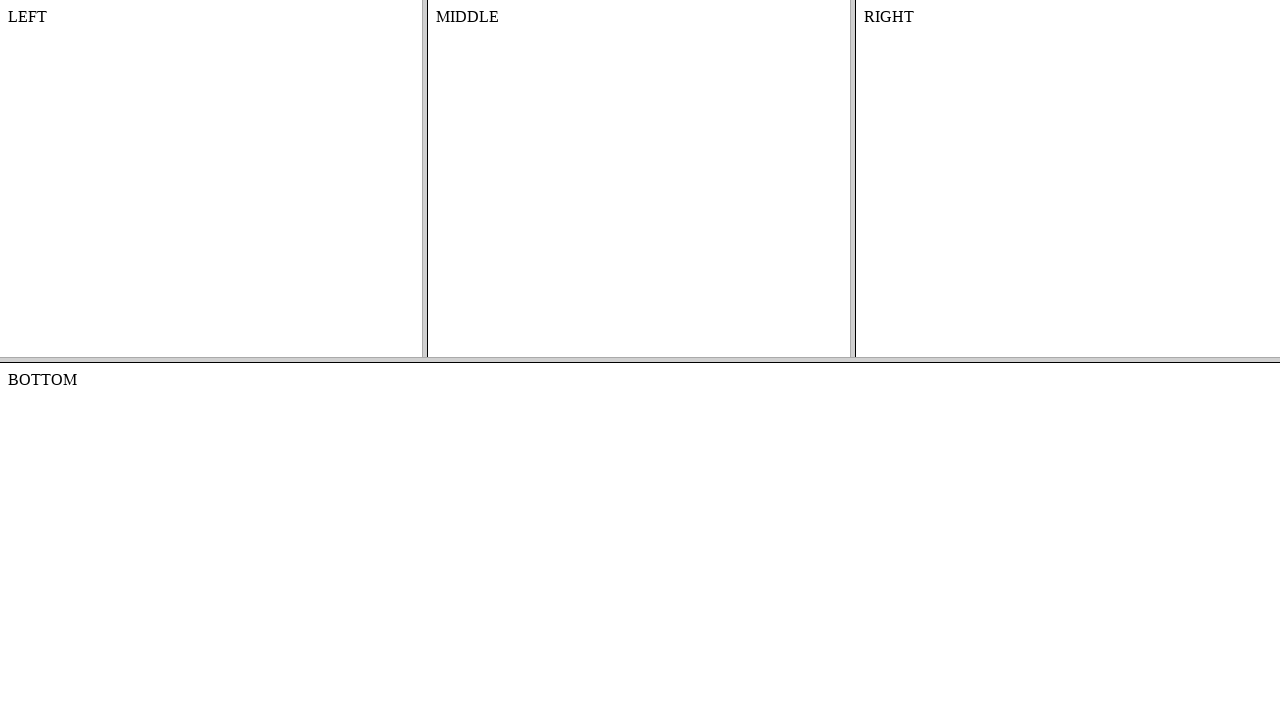

Verified 'RIGHT' text is present in right frame
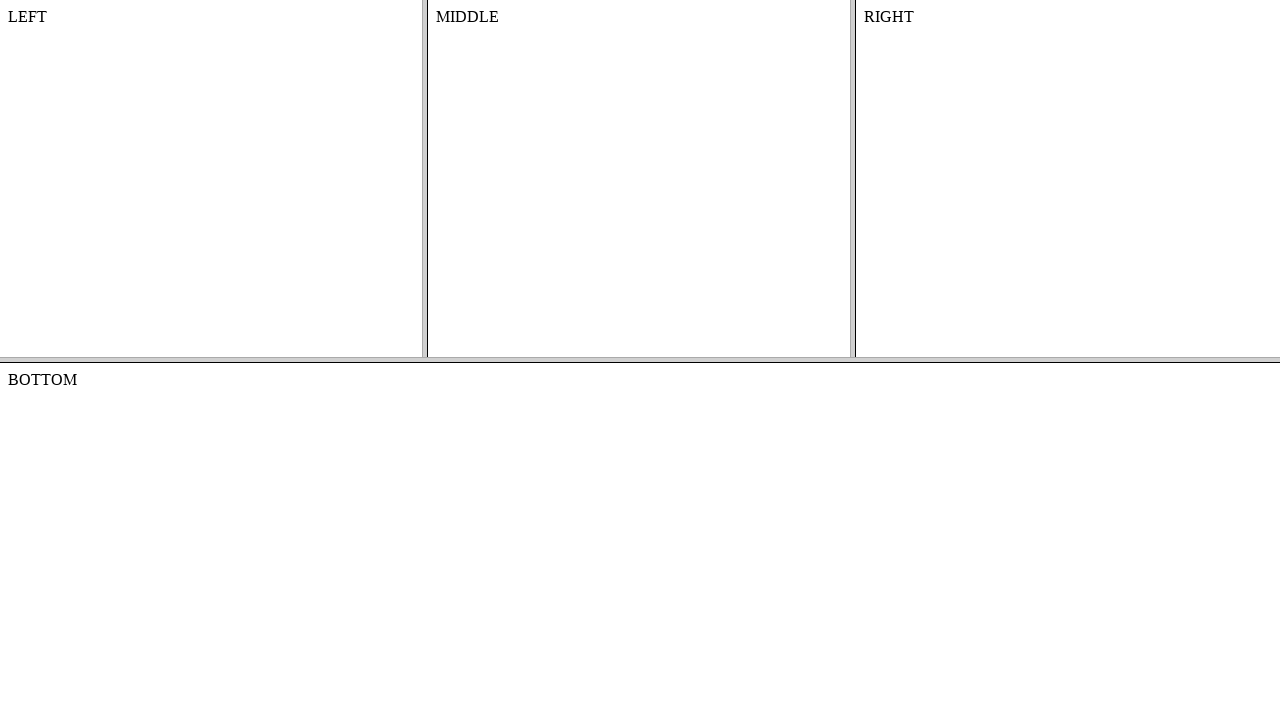

Located the bottom frame
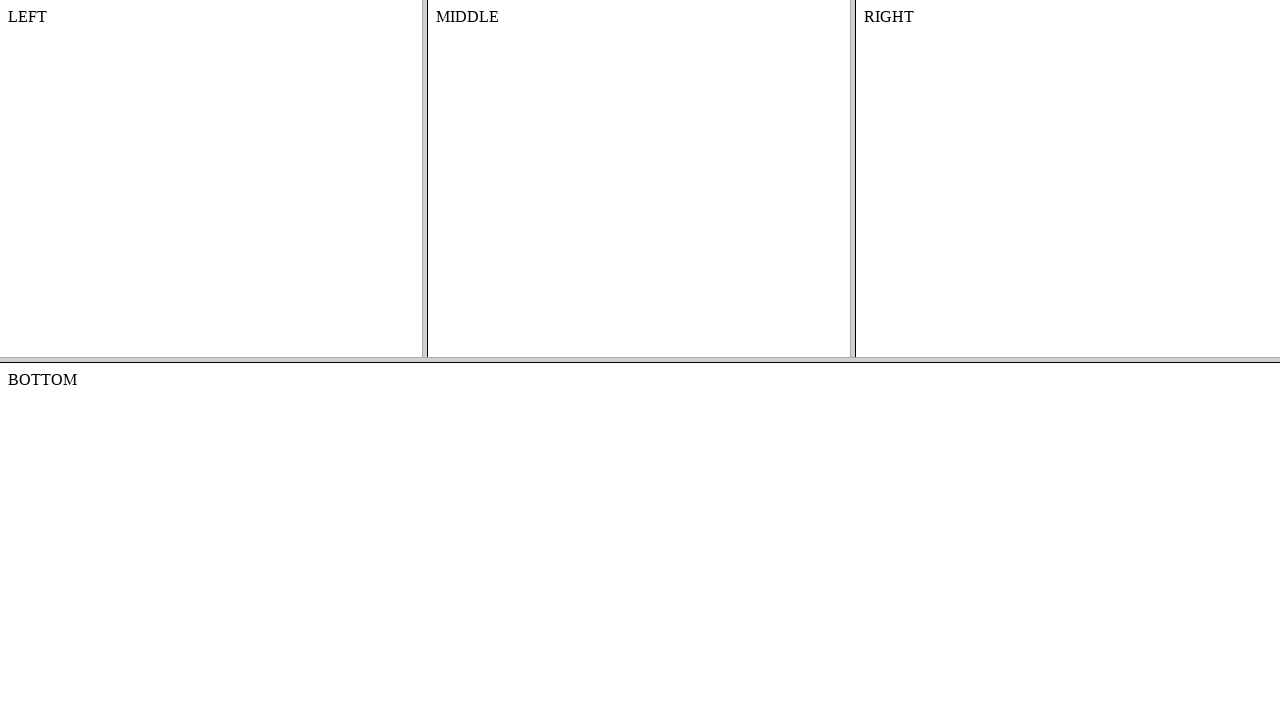

Retrieved text content from bottom frame
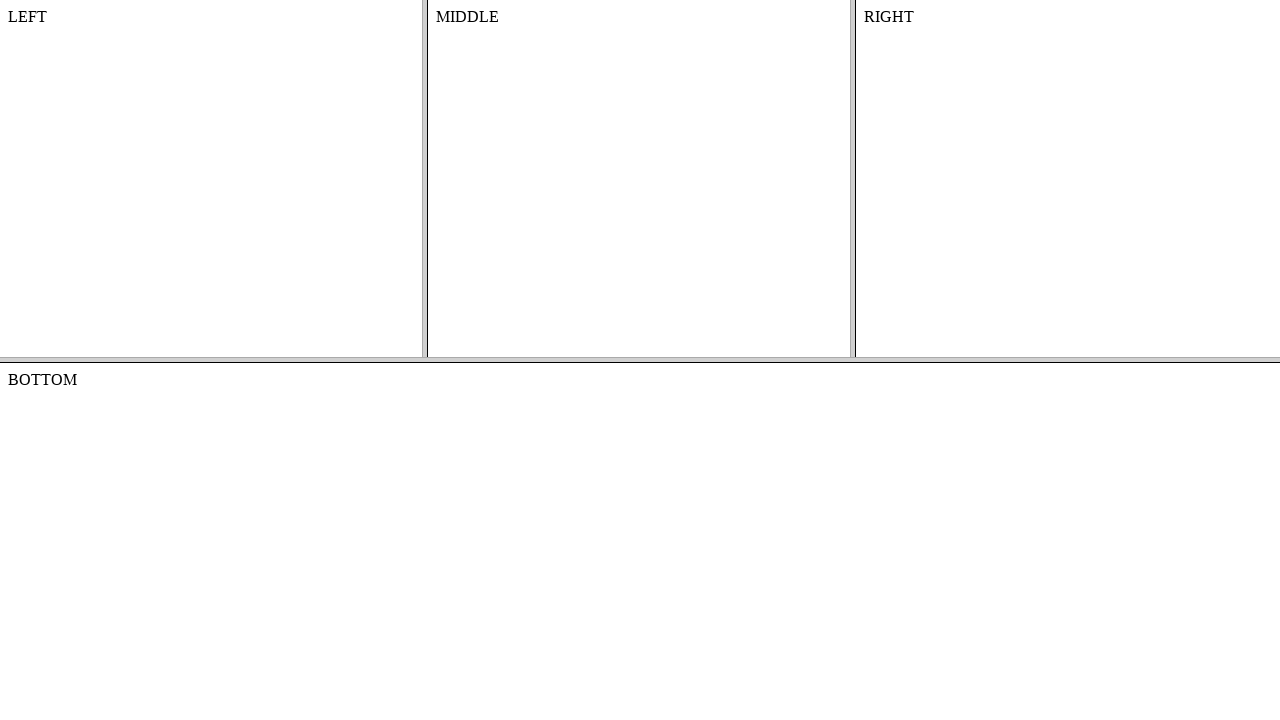

Verified 'BOTTOM' text is present in bottom frame
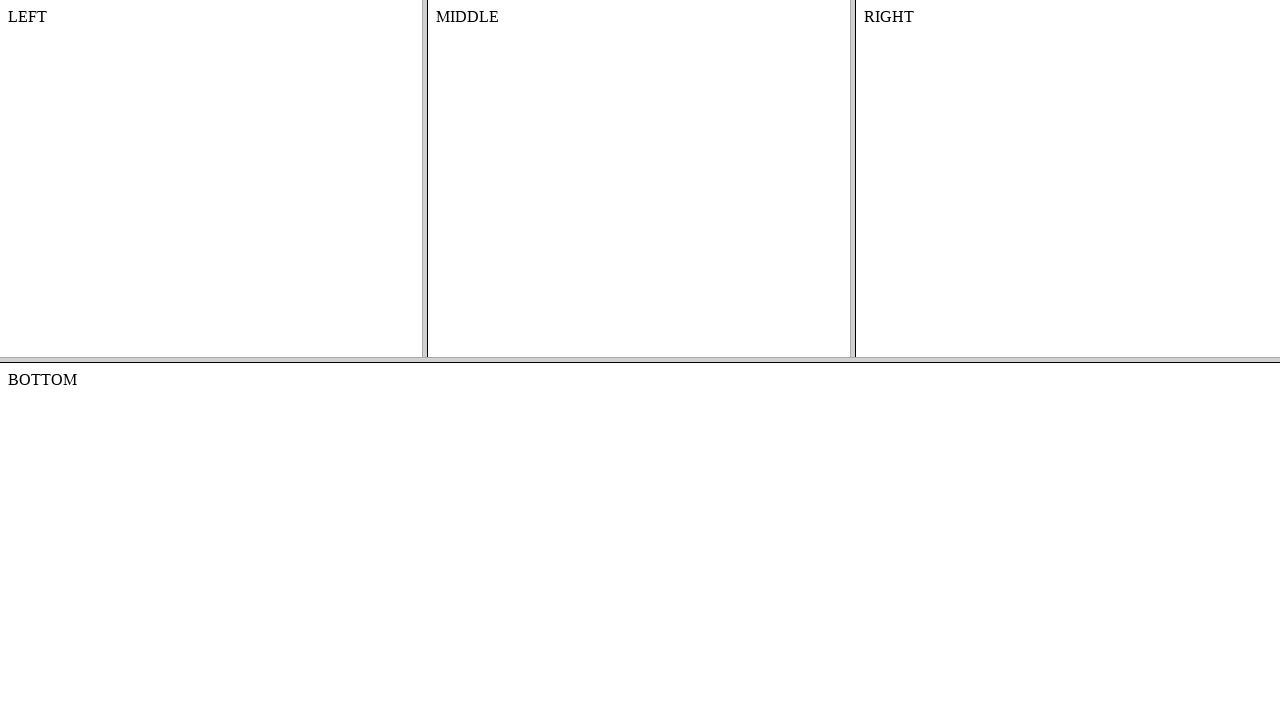

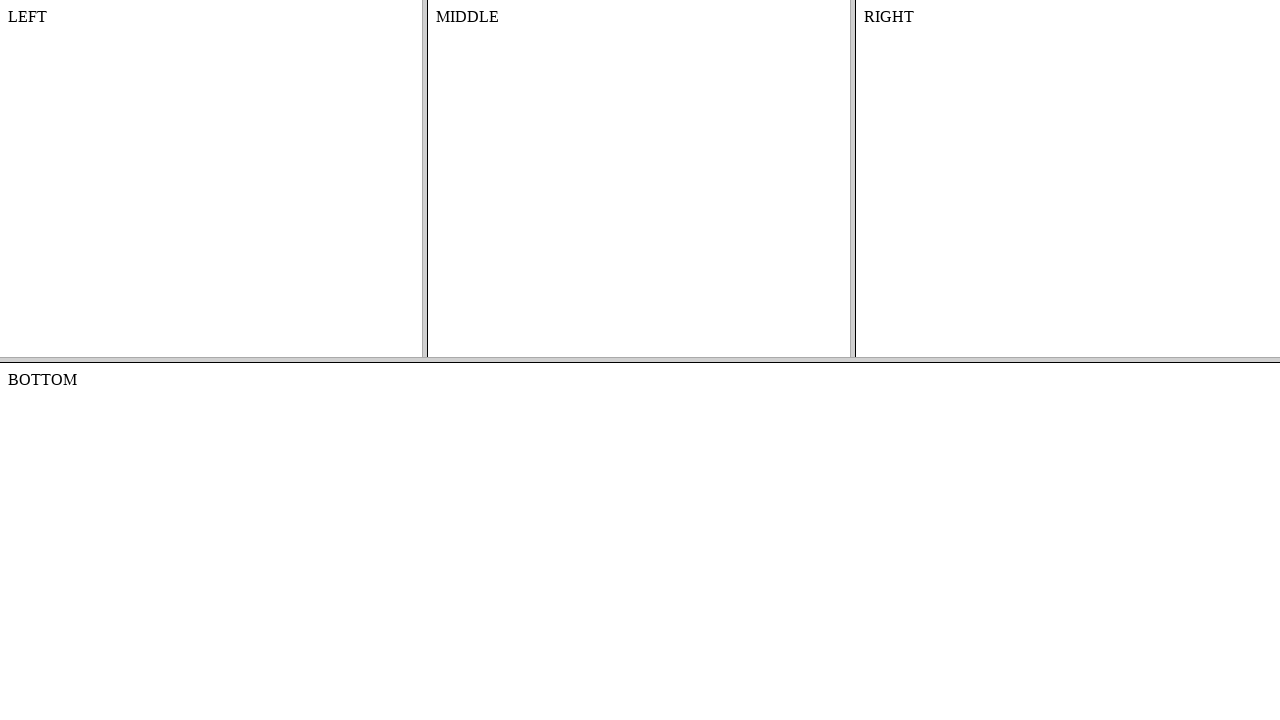